Tests that the CoinMarketCap logo is visible on the page

Starting URL: https://coinmarketcap.com/

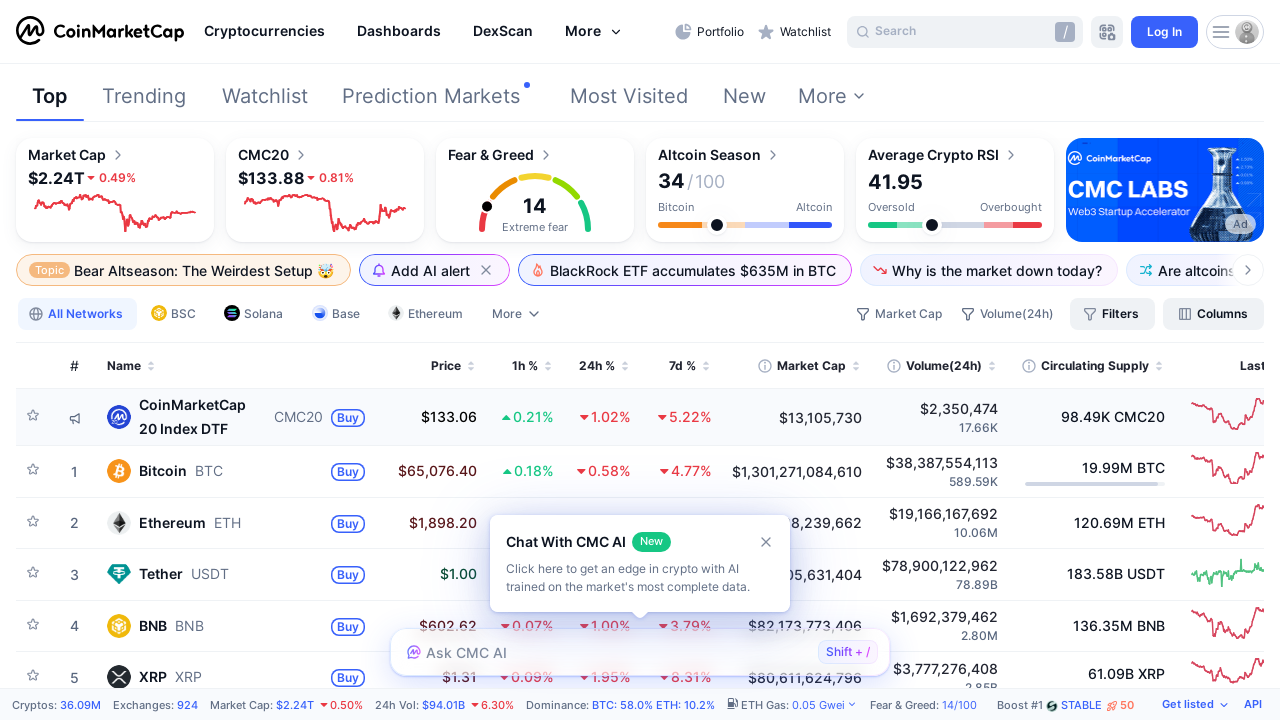

Waited for CoinMarketCap logo to become visible
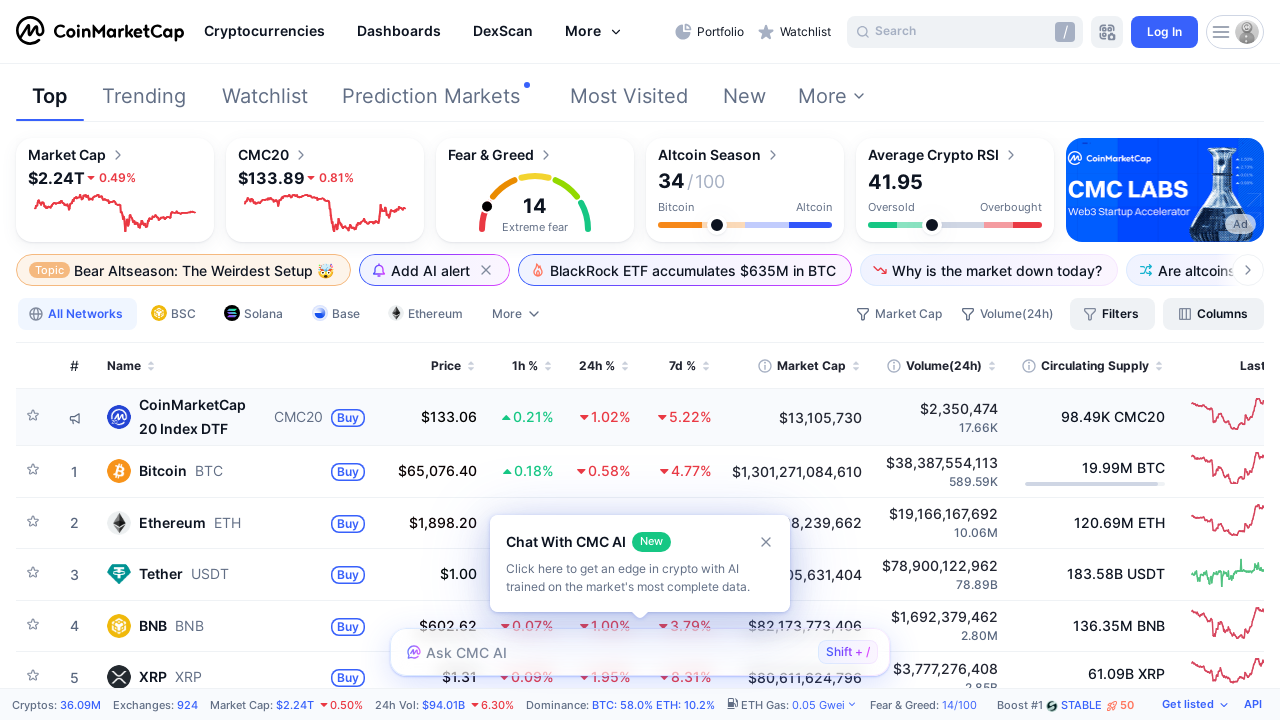

Asserted that the CoinMarketCap logo is visible on the page
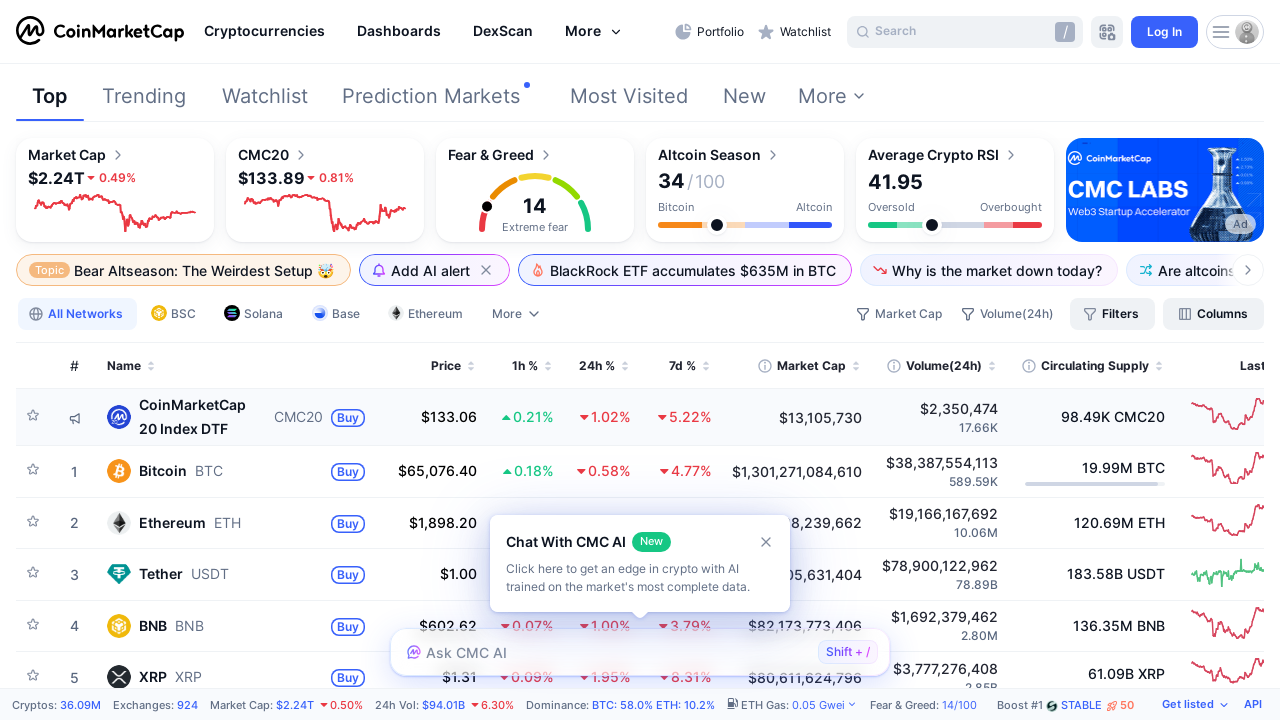

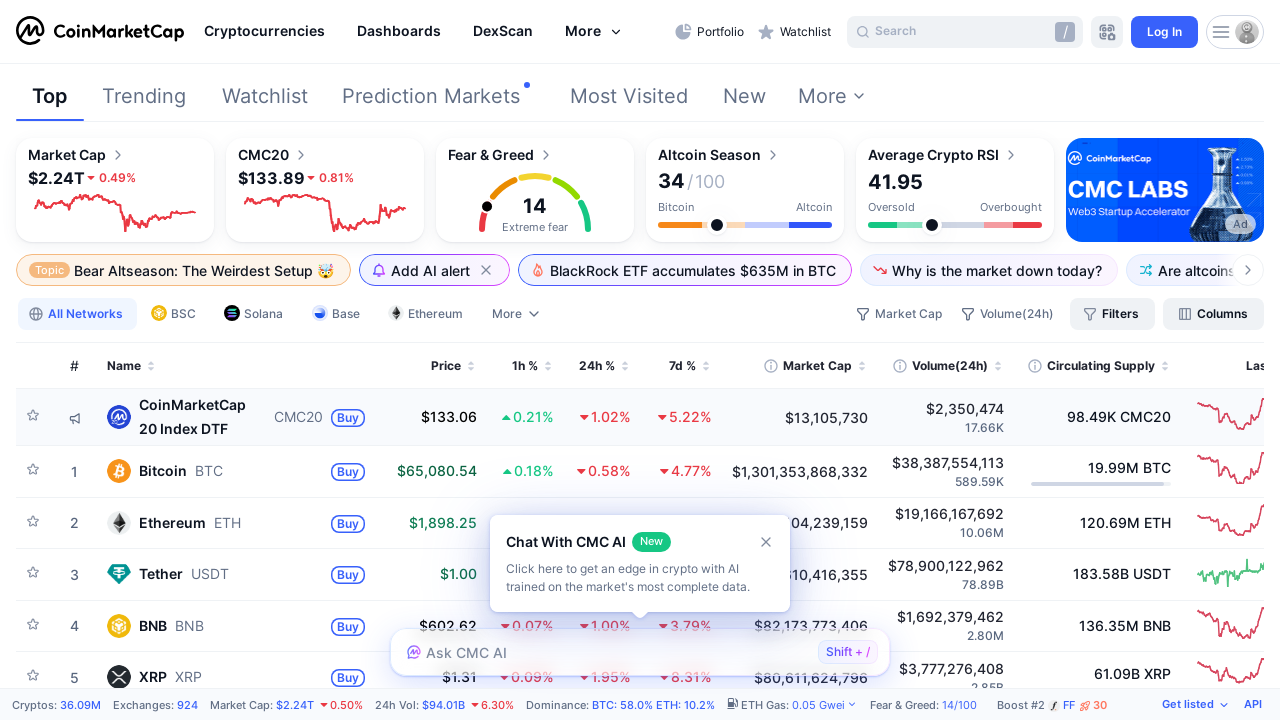